Opens the OrangeHRM demo website and verifies the page loads successfully by waiting for the page content to be visible.

Starting URL: https://opensource-demo.orangehrmlive.com/

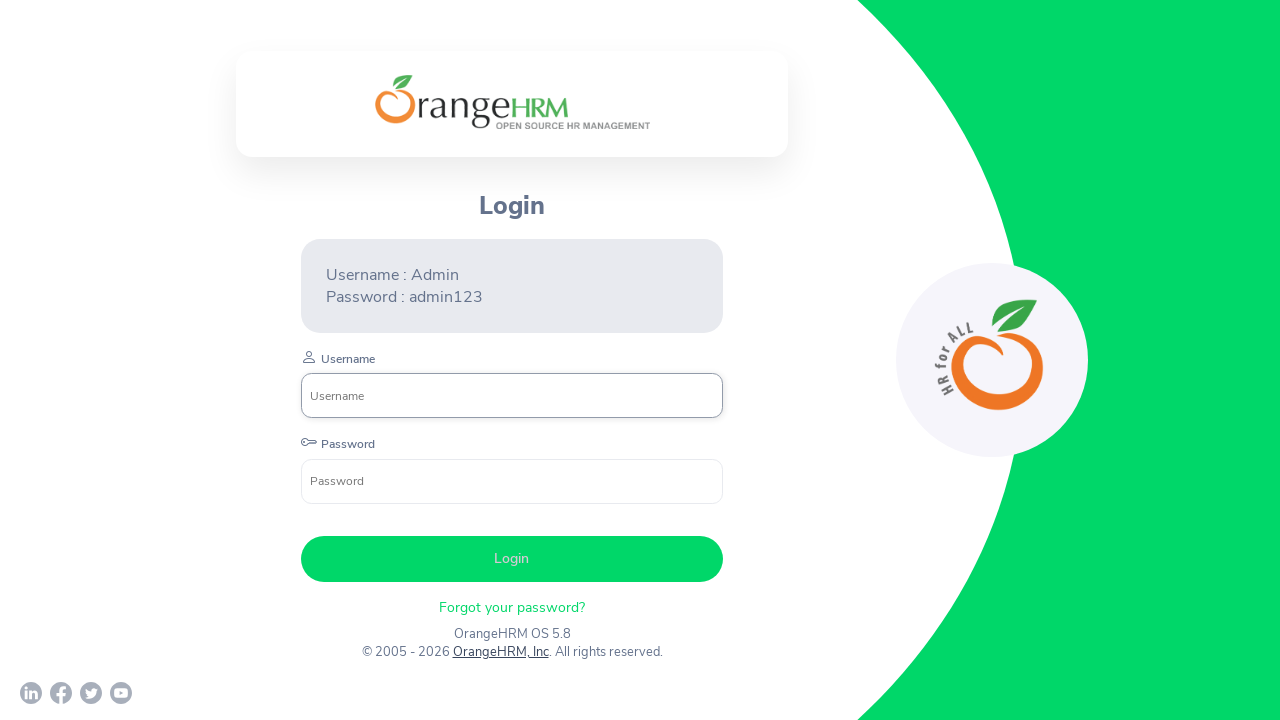

Page DOM content loaded
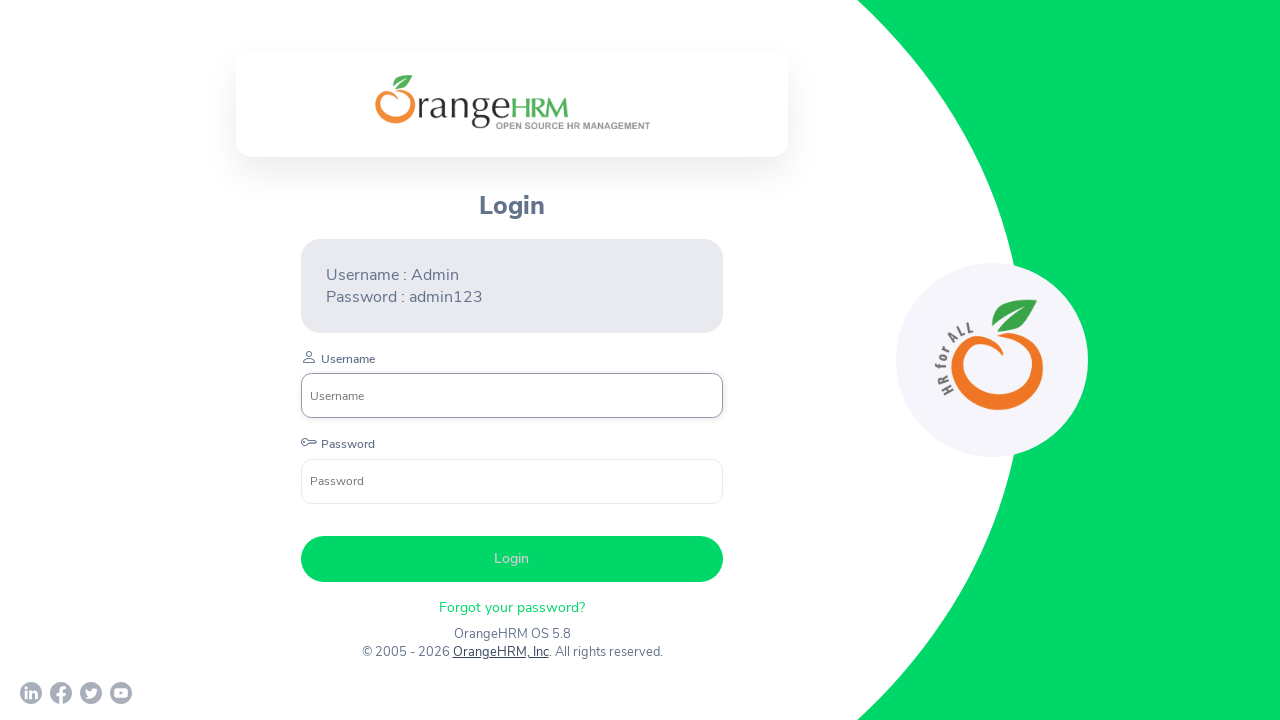

Verified page body element is visible and page loaded successfully
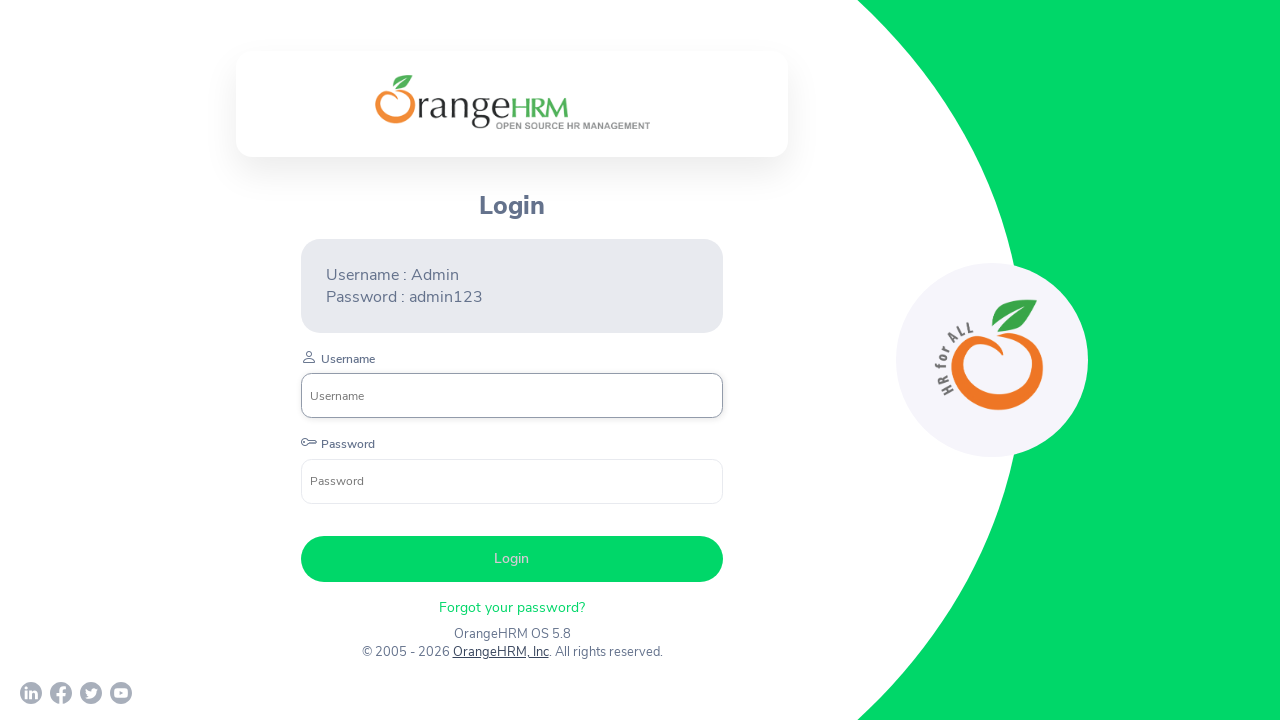

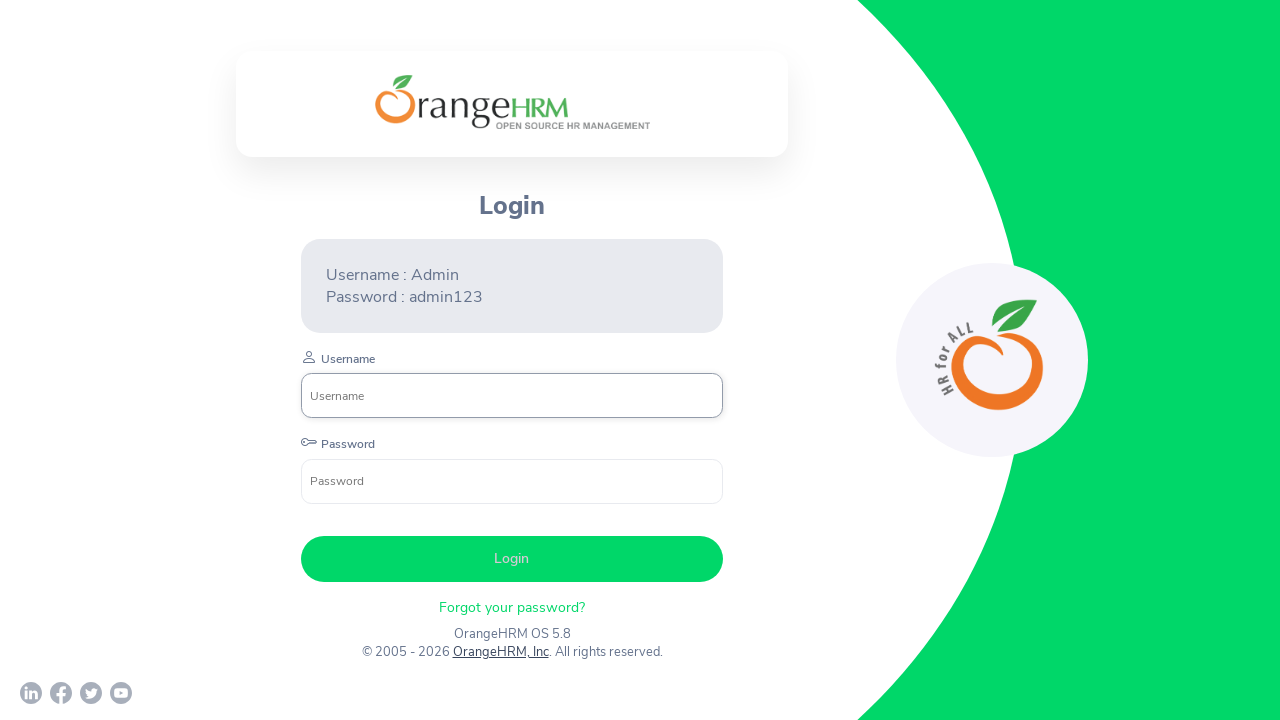